Tests right-click (context menu) functionality by right-clicking a button and verifying the success message appears

Starting URL: https://demoqa.com/buttons

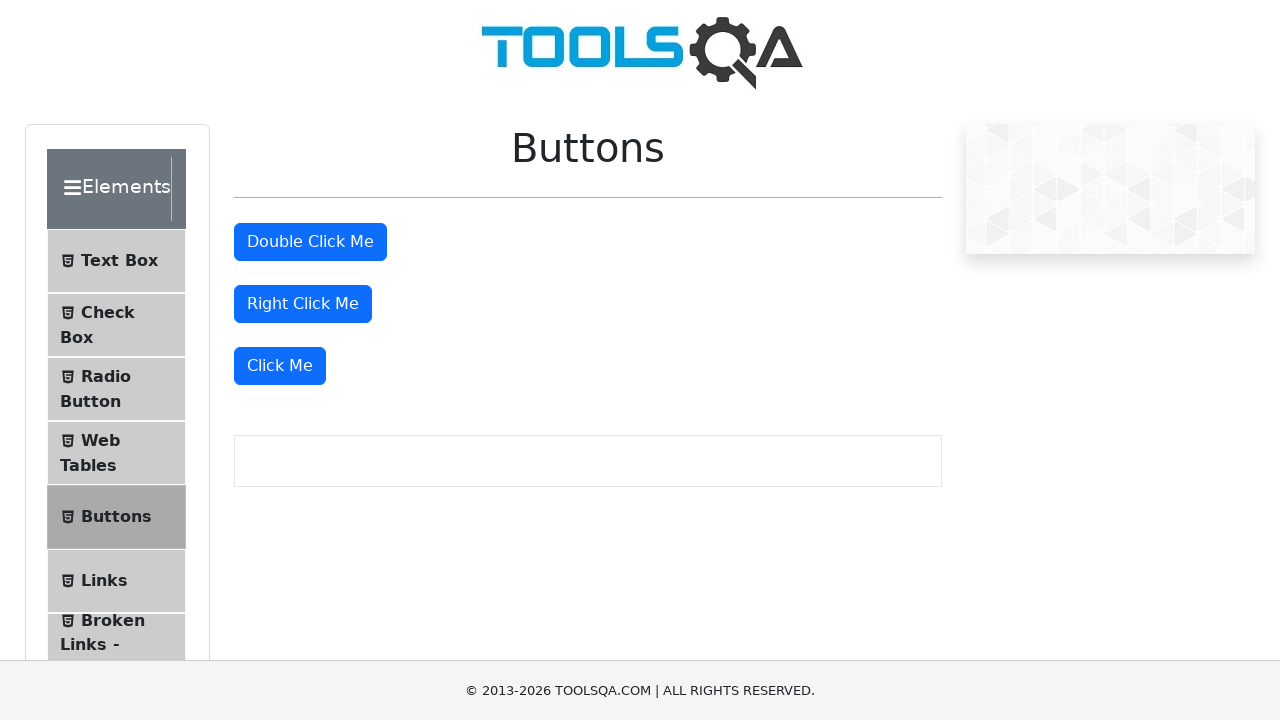

Right-clicked the right click button at (303, 304) on #rightClickBtn
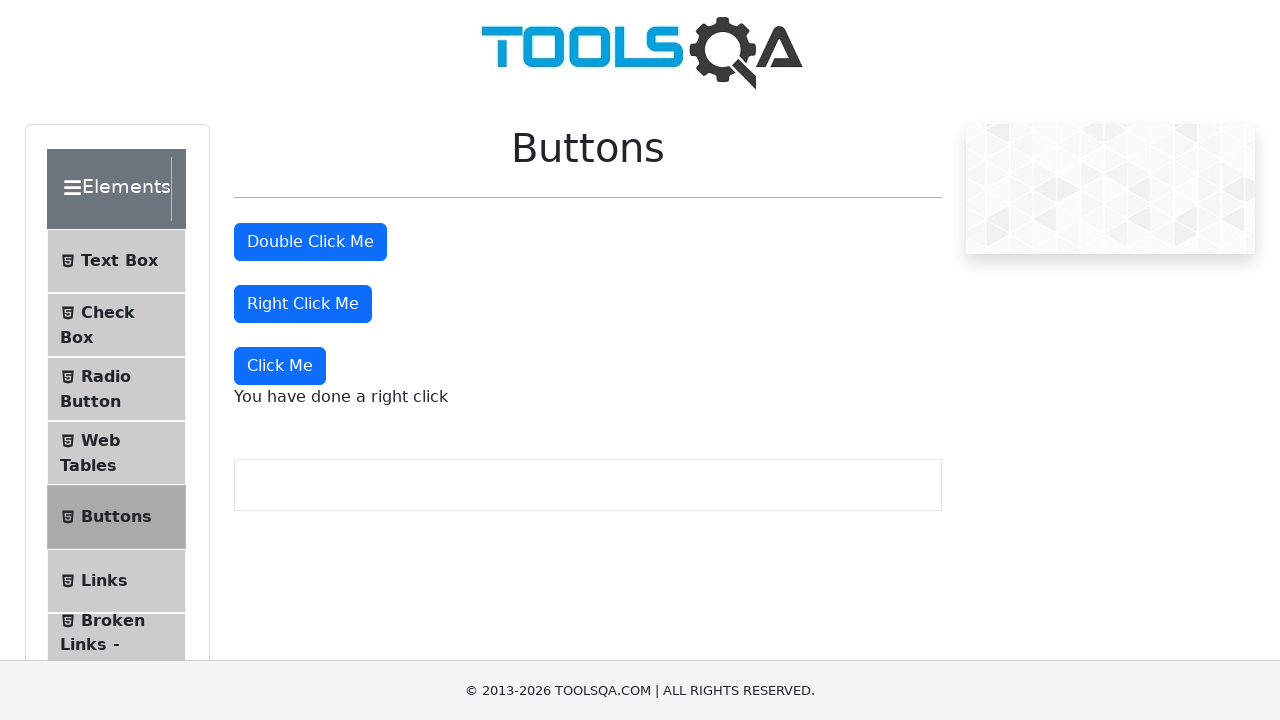

Right-click message selector appeared
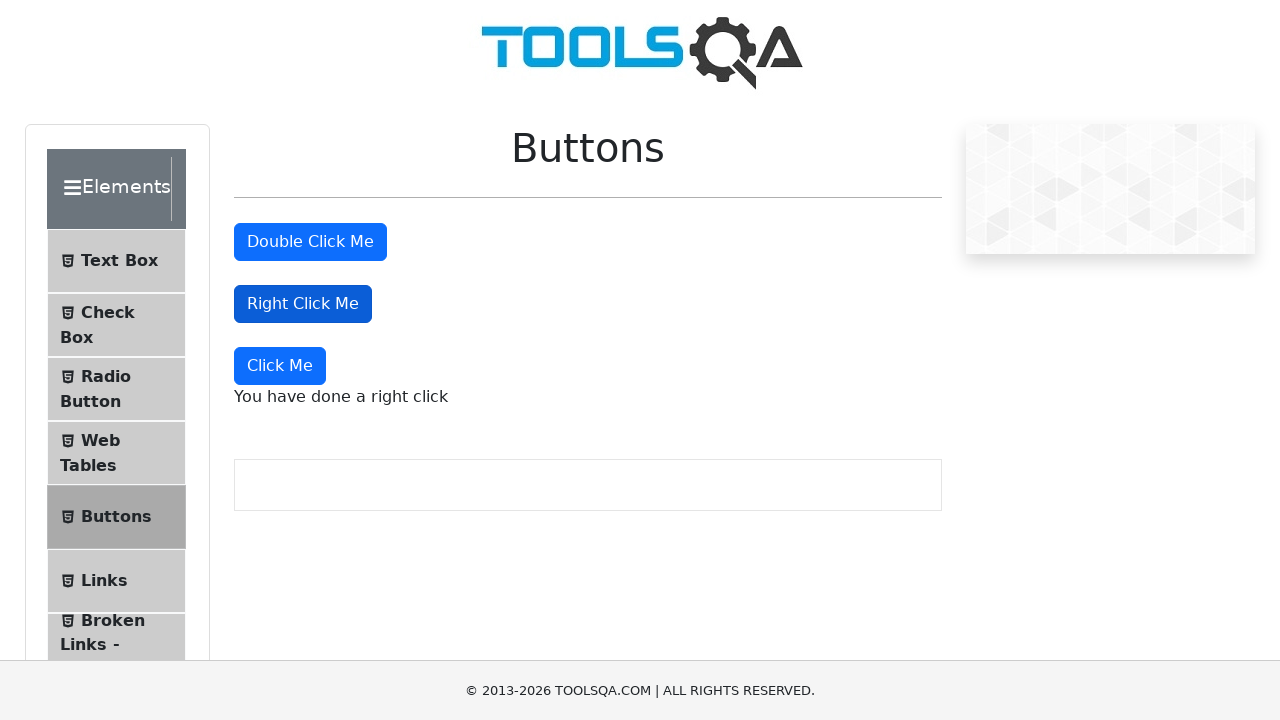

Retrieved right-click message text content
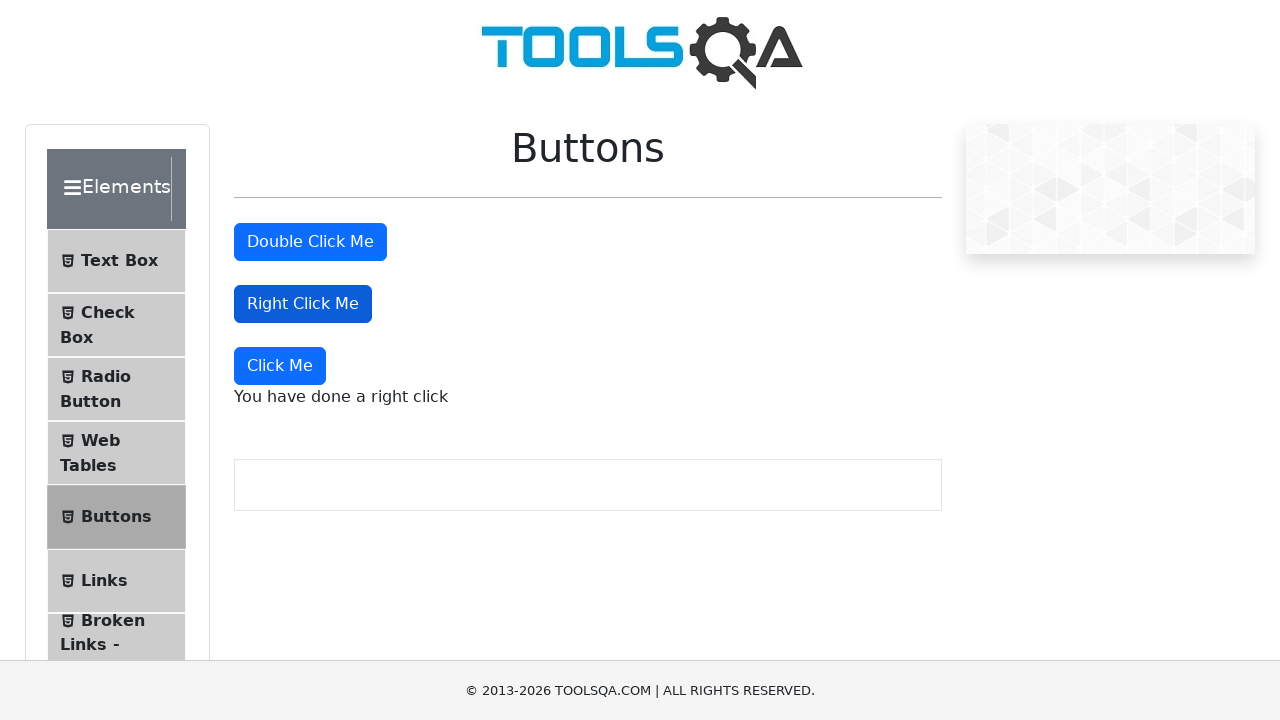

Verified right-click message displays 'You have done a right click'
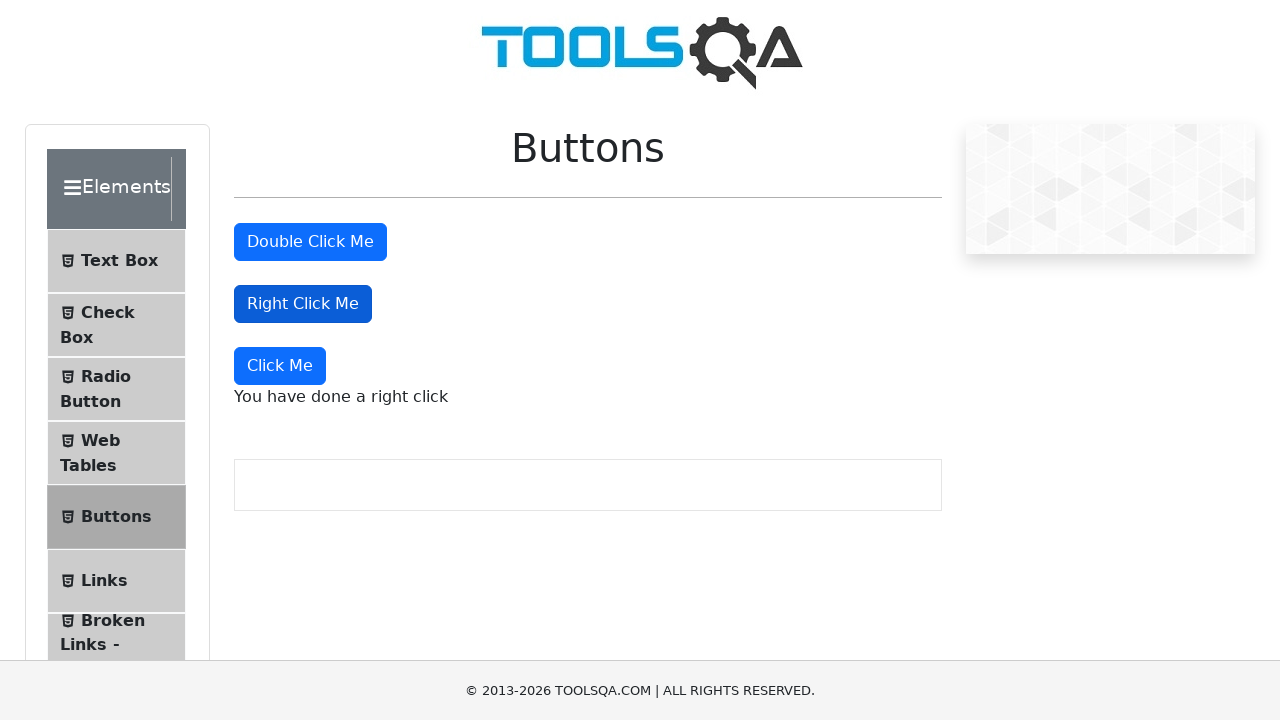

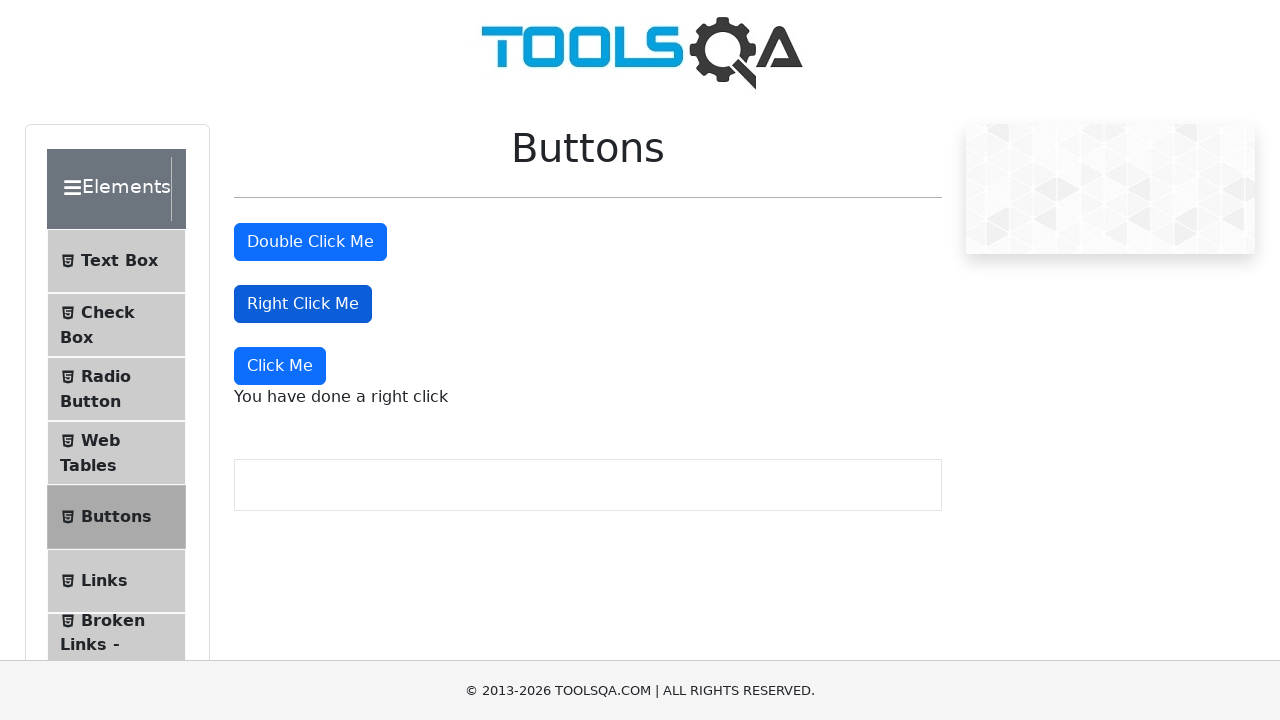